Visits a series of portfolio websites sequentially, waiting for each page to load before moving to the next one. The original script loops infinitely, but this version visits each URL once.

Starting URL: https://proyecto-cintianecol.web.app/

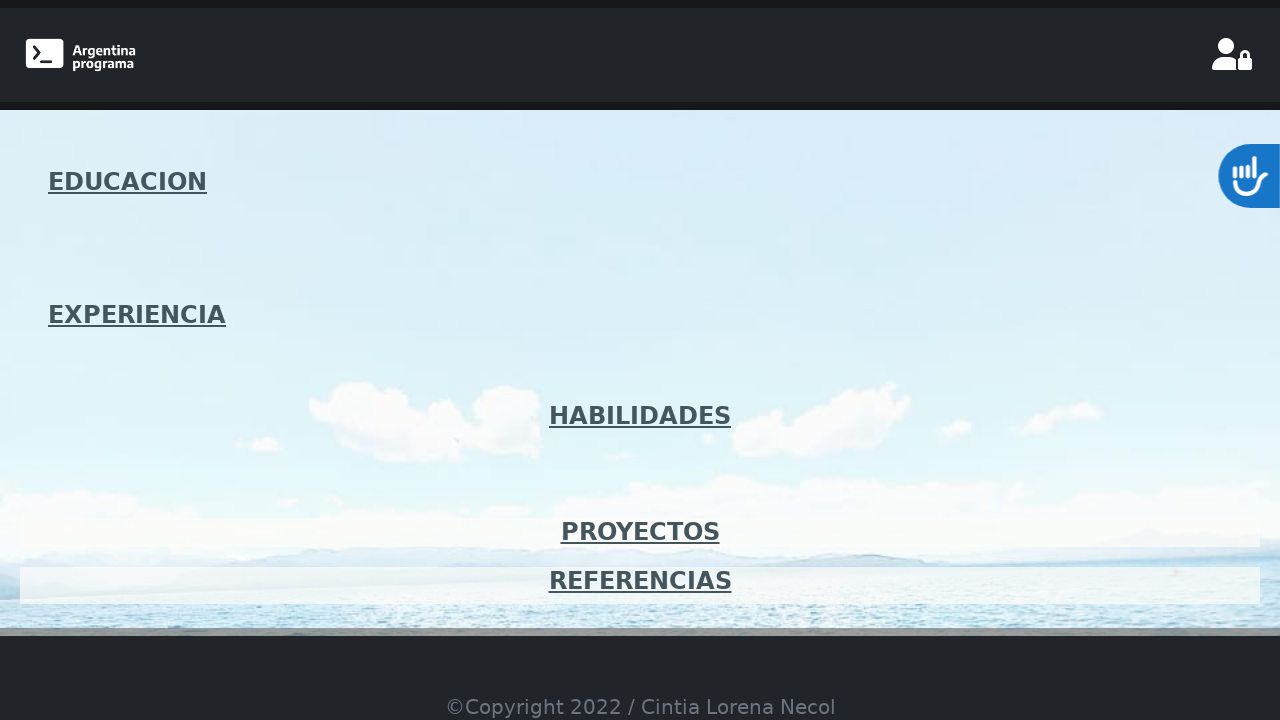

Initial portfolio page (https://proyecto-cintianecol.web.app/) loaded and DOM content ready
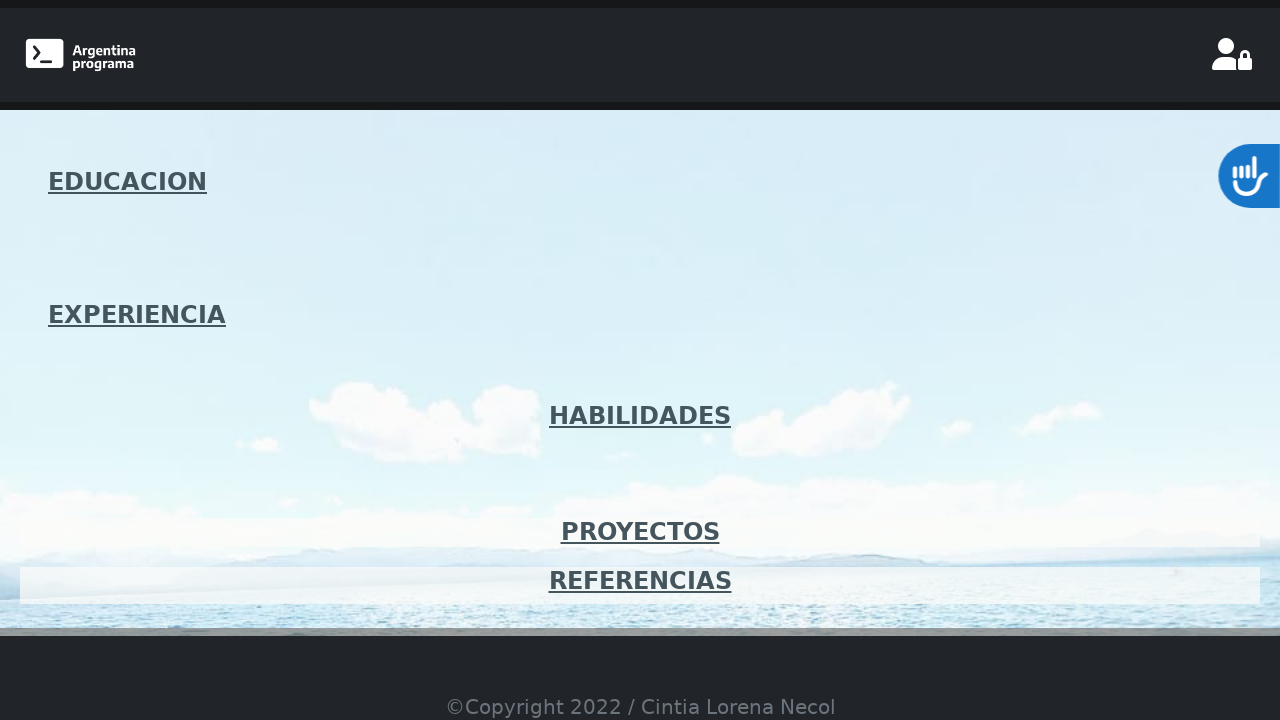

Navigated to portfolio URL: https://pov-portfolio.web.app/
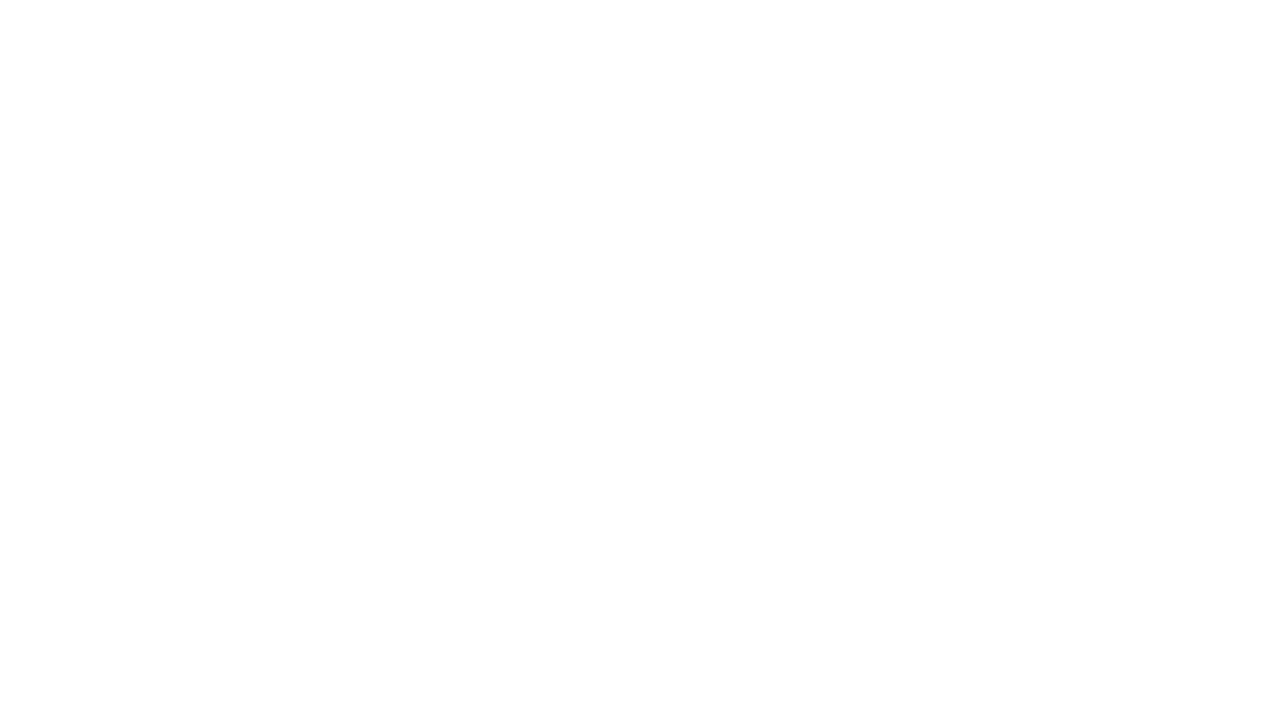

DOM content loaded for https://pov-portfolio.web.app/
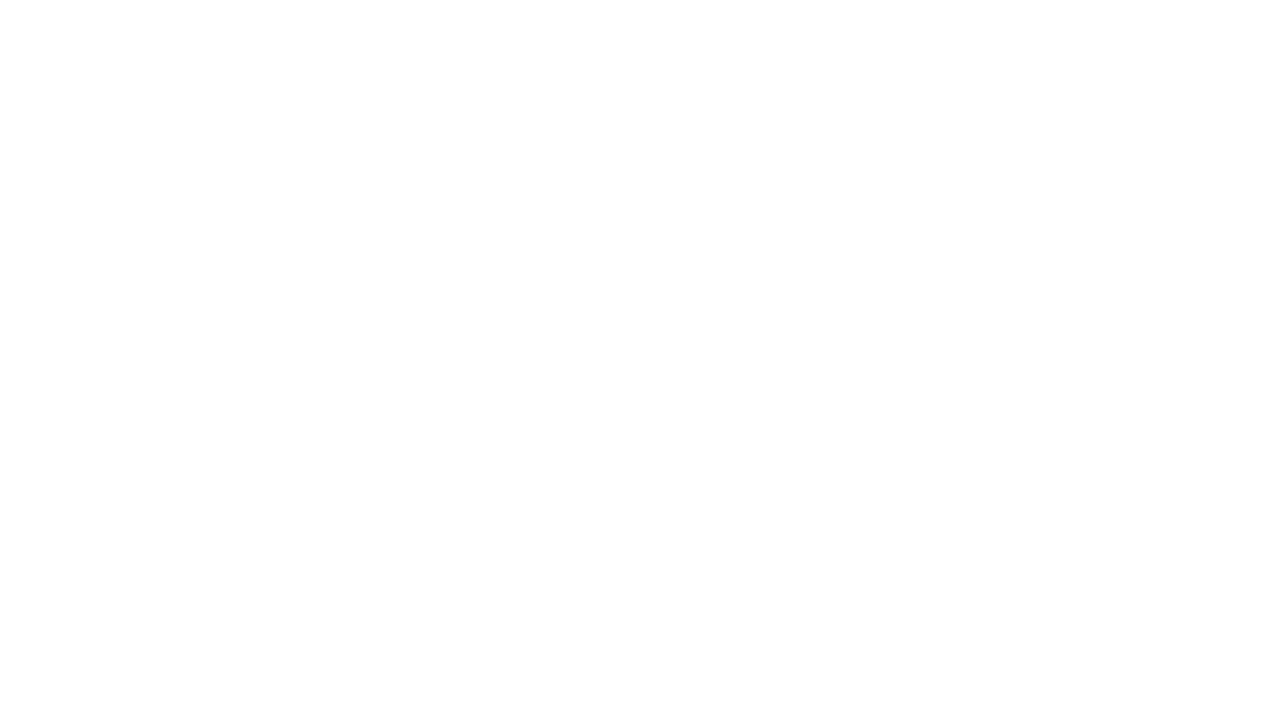

Navigated to portfolio URL: https://portfolio-karinsd.web.app/
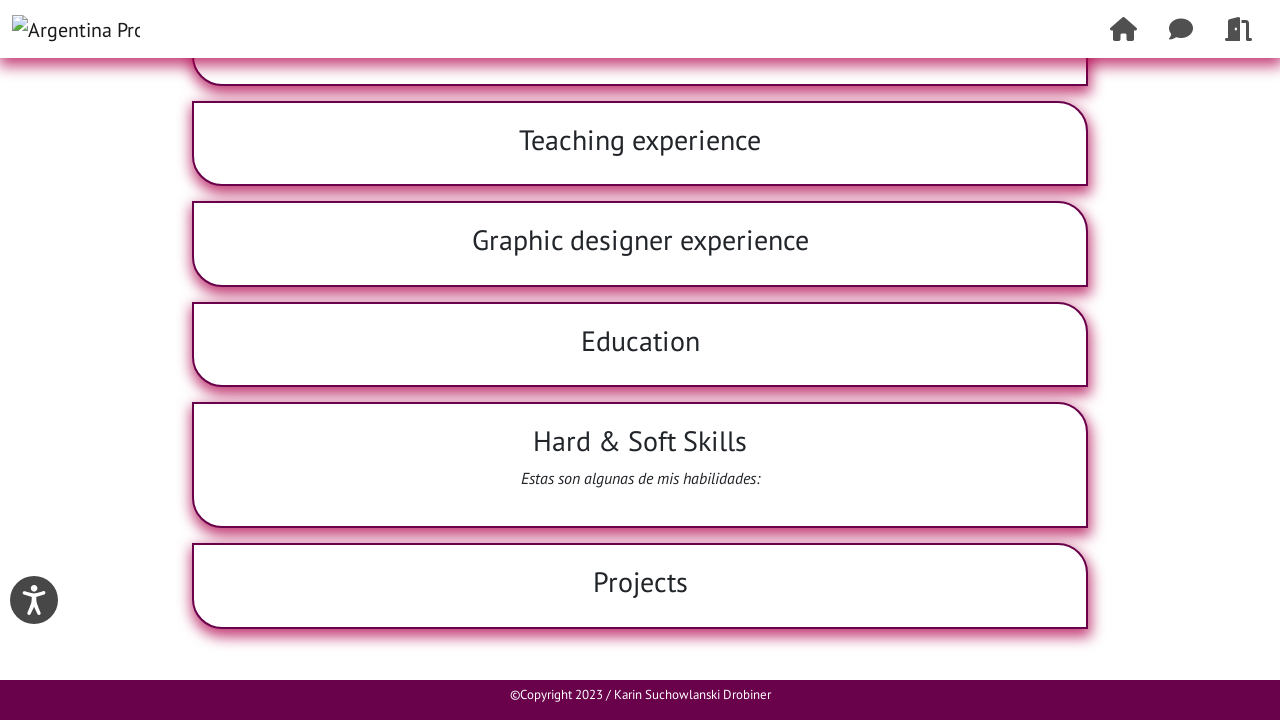

DOM content loaded for https://portfolio-karinsd.web.app/
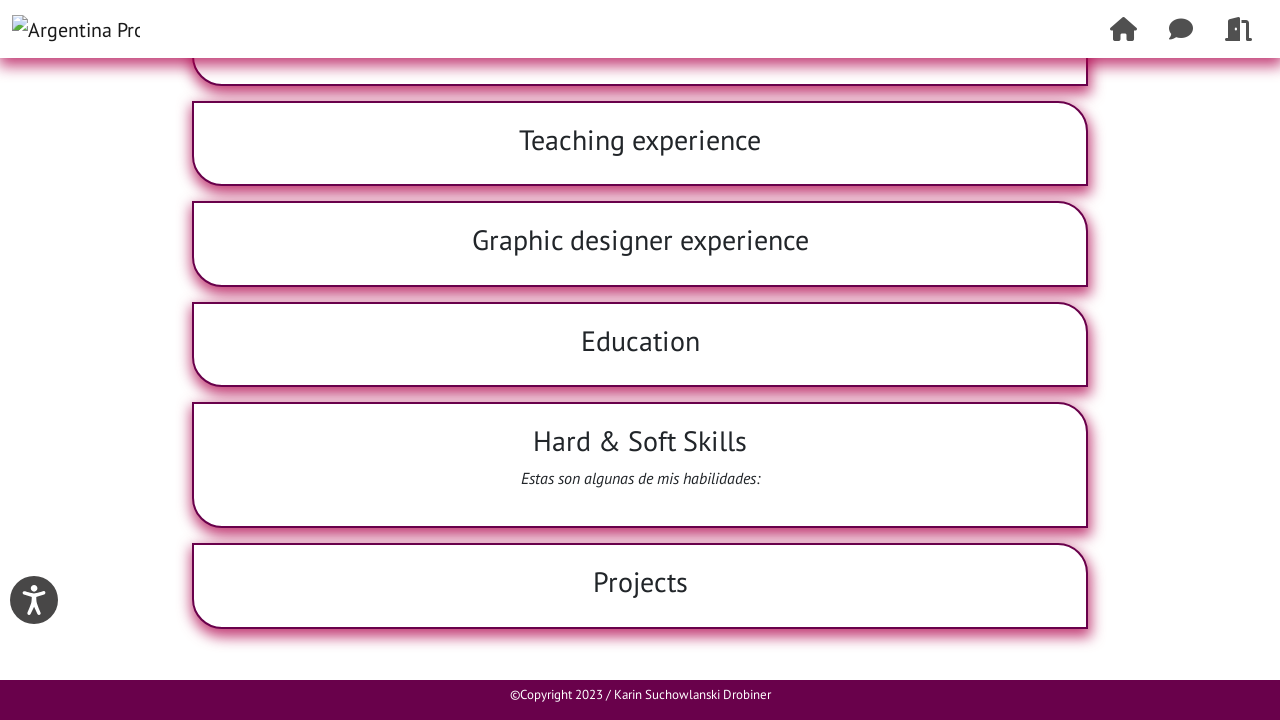

Navigated to portfolio URL: https://portfolioale-17e1a.web.app/
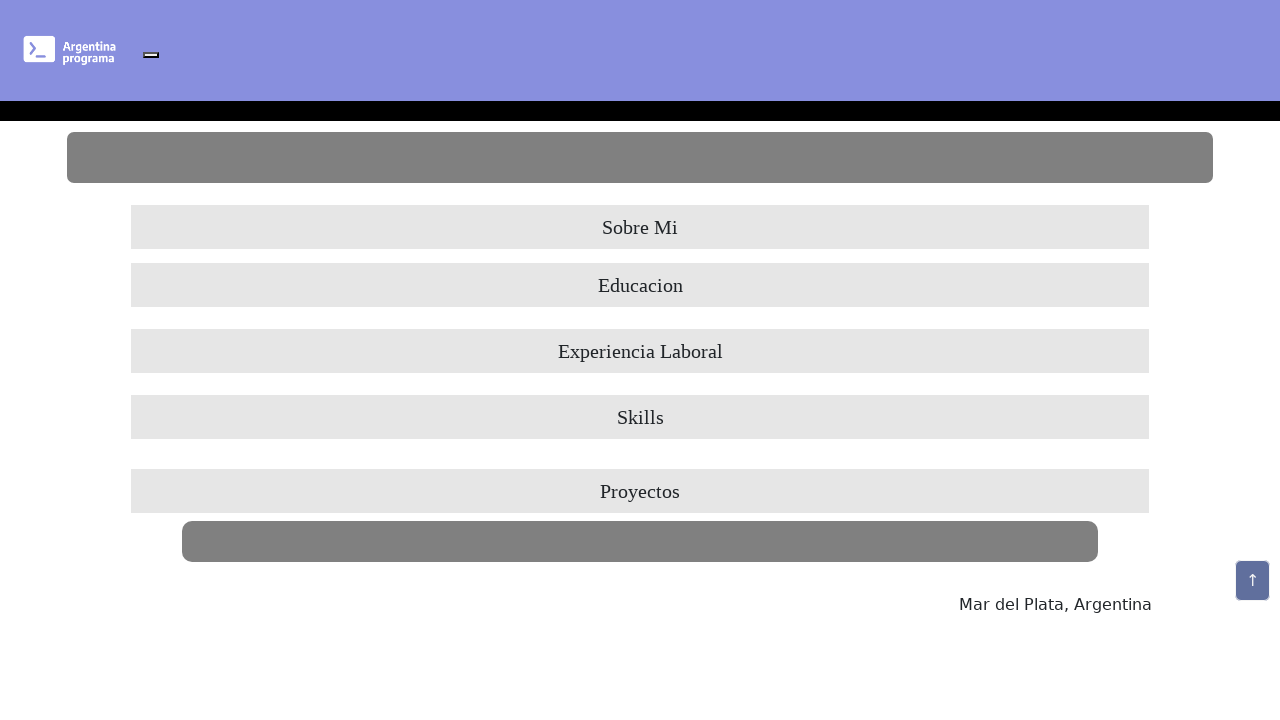

DOM content loaded for https://portfolioale-17e1a.web.app/
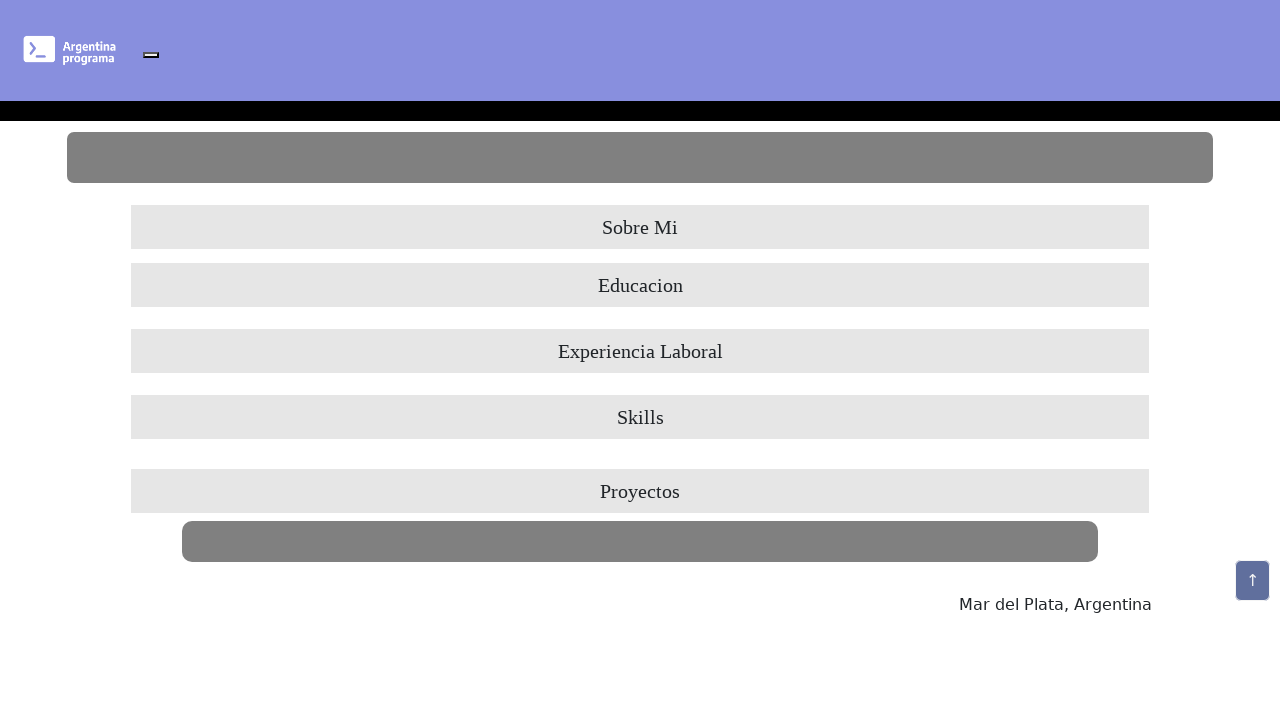

Navigated to portfolio URL: https://nuevoivonportf.web.app/
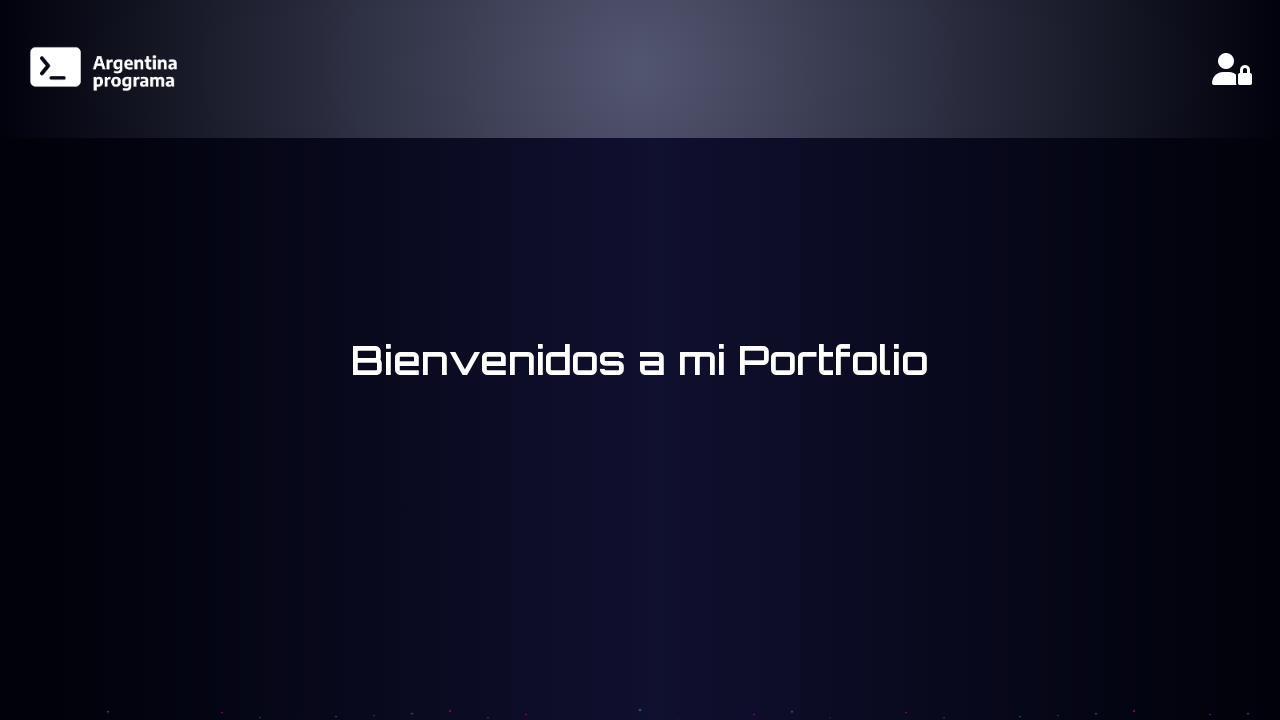

DOM content loaded for https://nuevoivonportf.web.app/
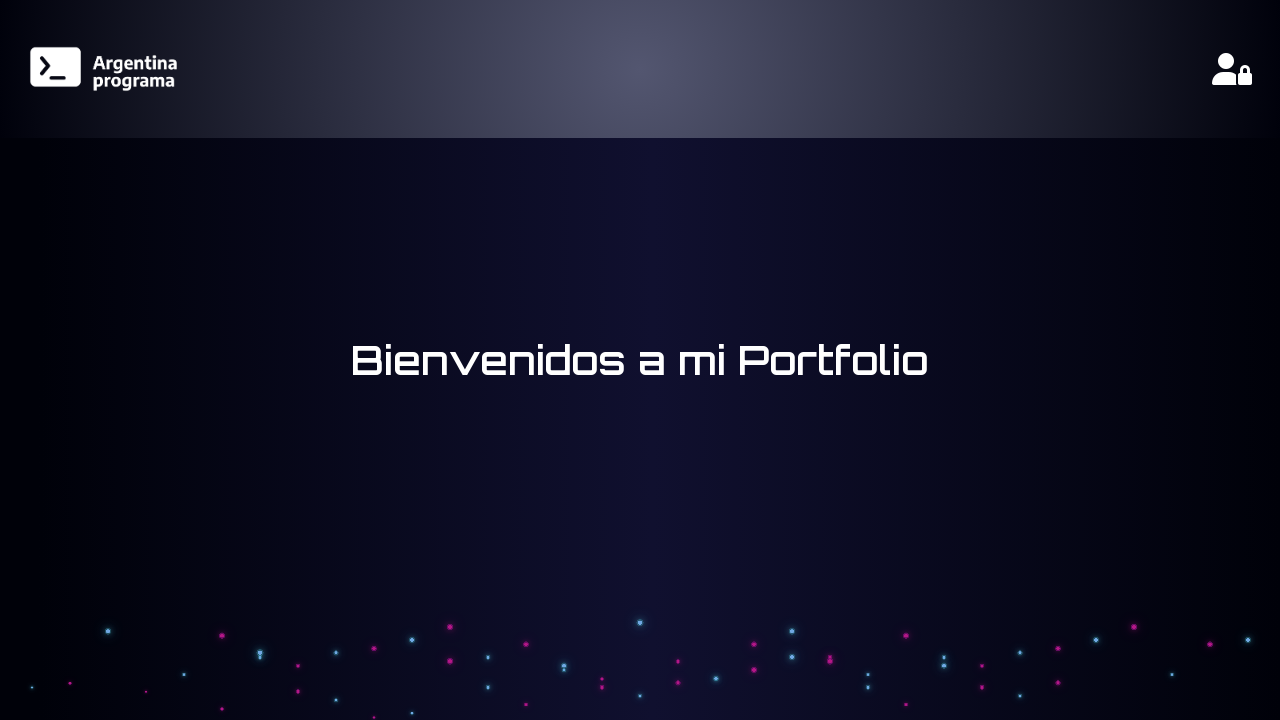

Navigated to portfolio URL: https://portfoliofrontend-37881.web.app/
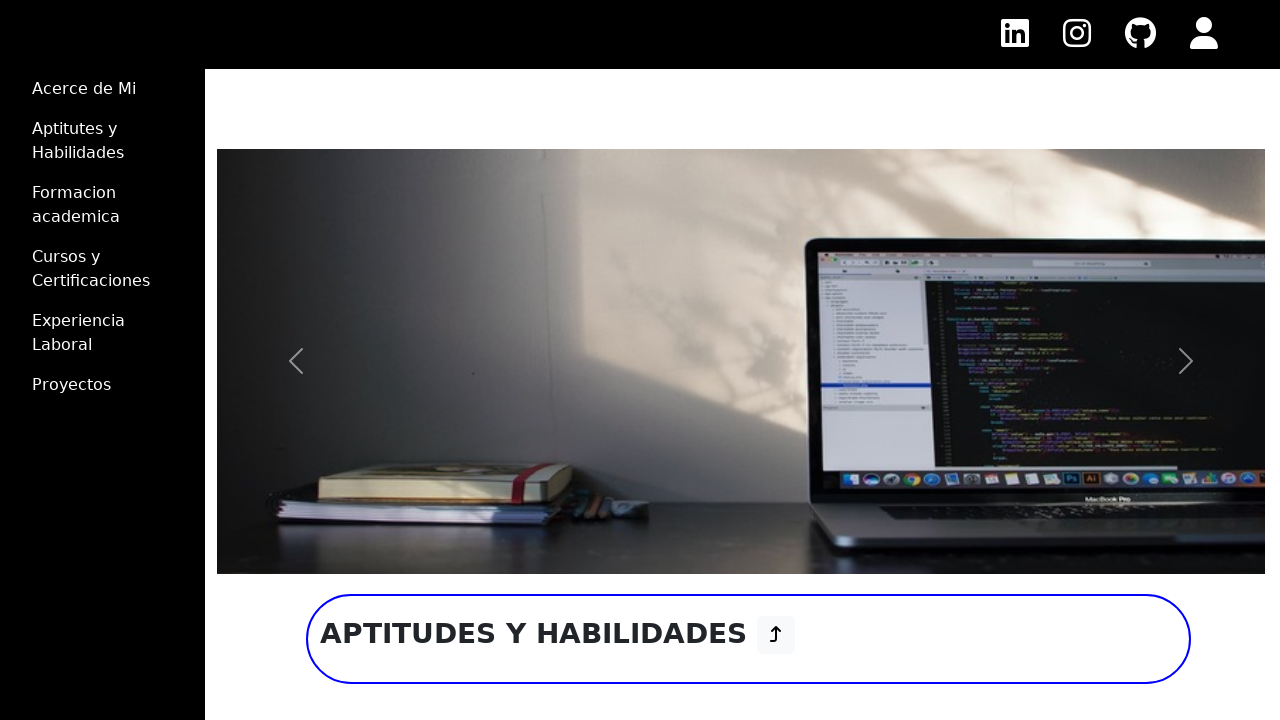

DOM content loaded for https://portfoliofrontend-37881.web.app/
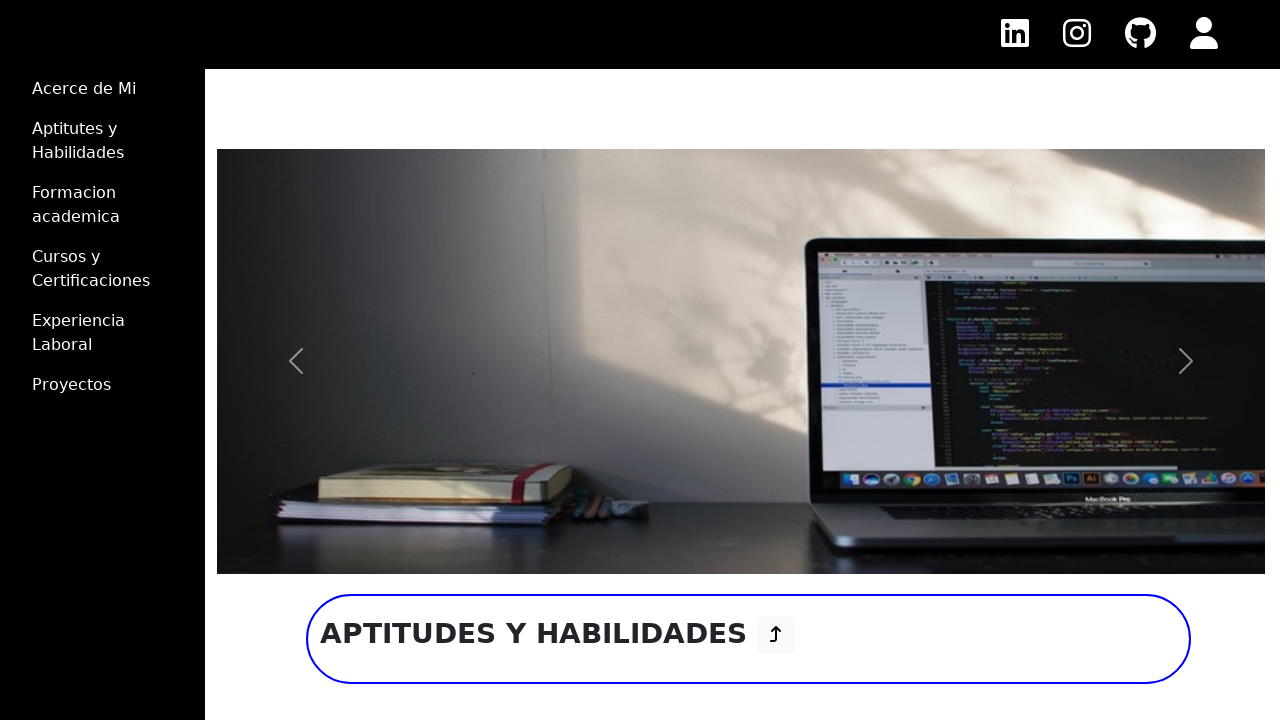

Navigated to portfolio URL: https://porfolio-black-storm.web.app/
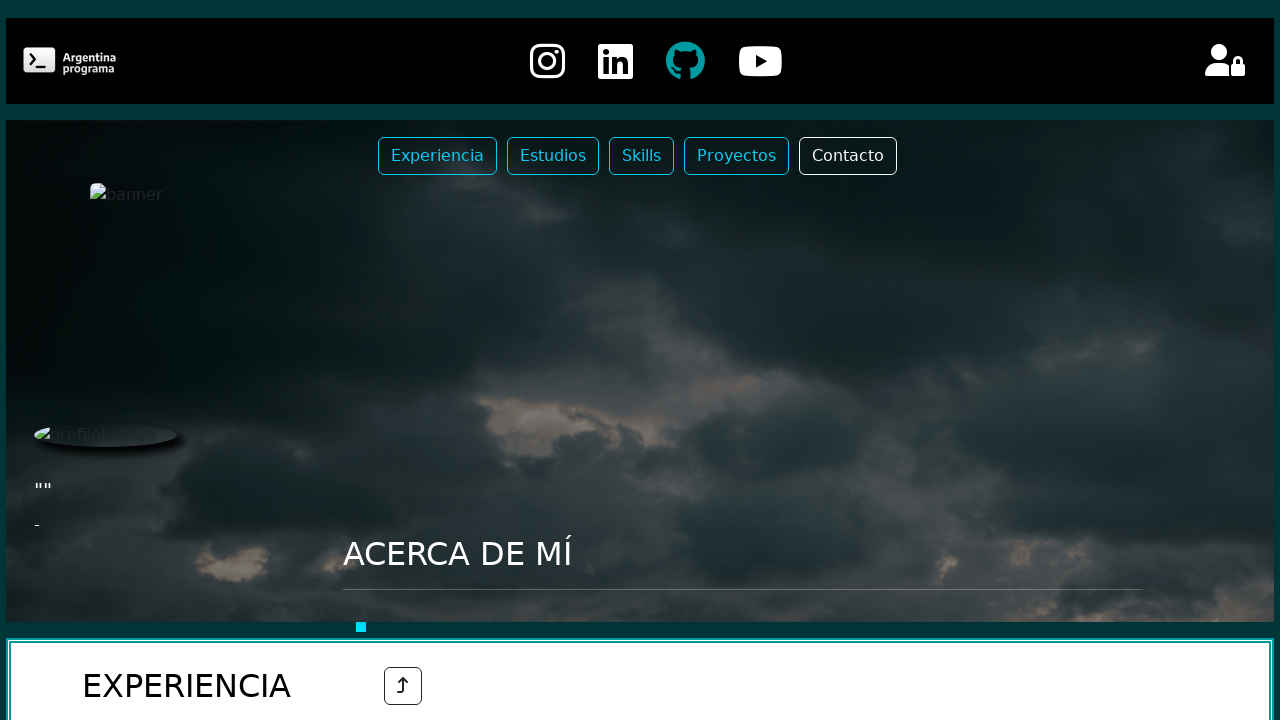

DOM content loaded for https://porfolio-black-storm.web.app/
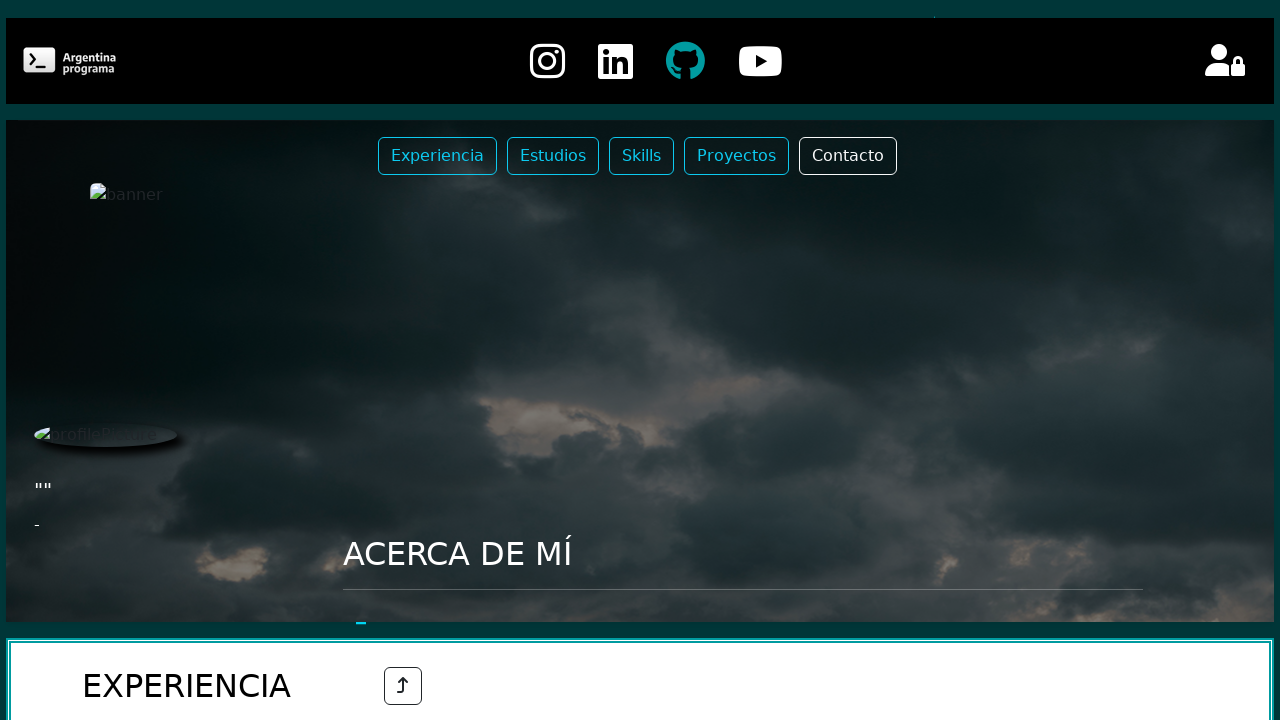

Navigated to portfolio URL: https://portfolio-alvaro.web.app/
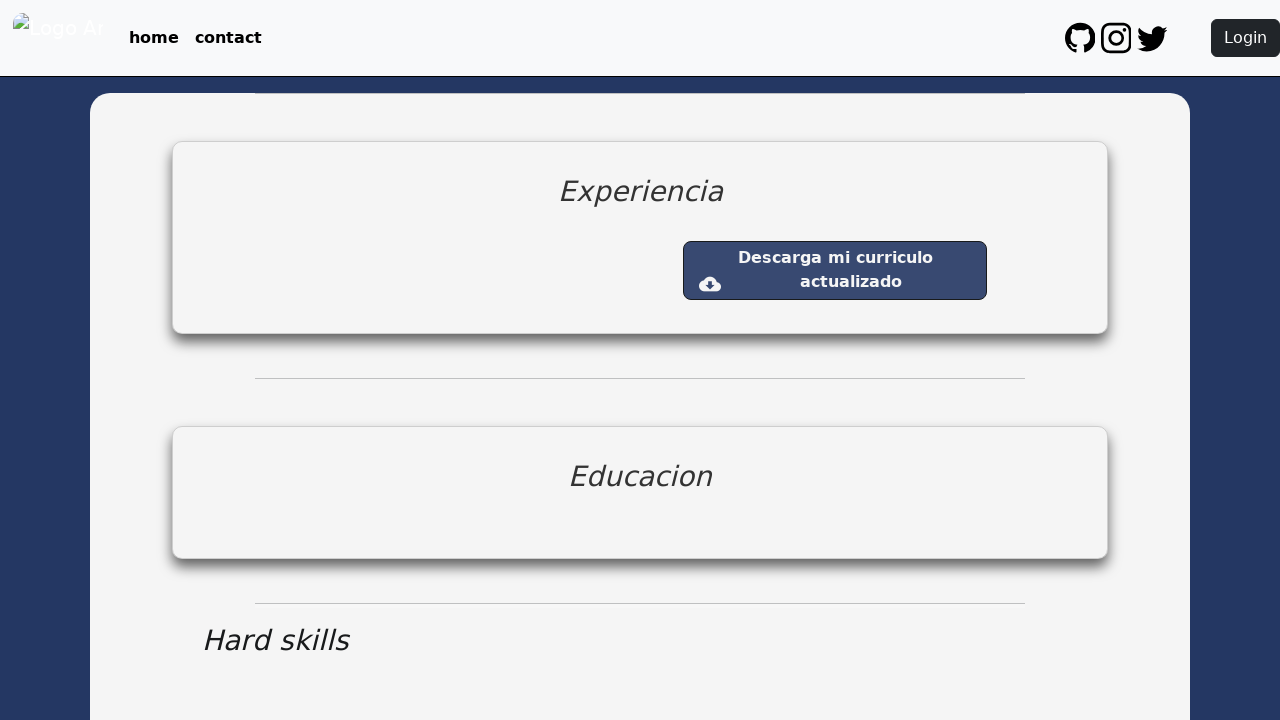

DOM content loaded for https://portfolio-alvaro.web.app/
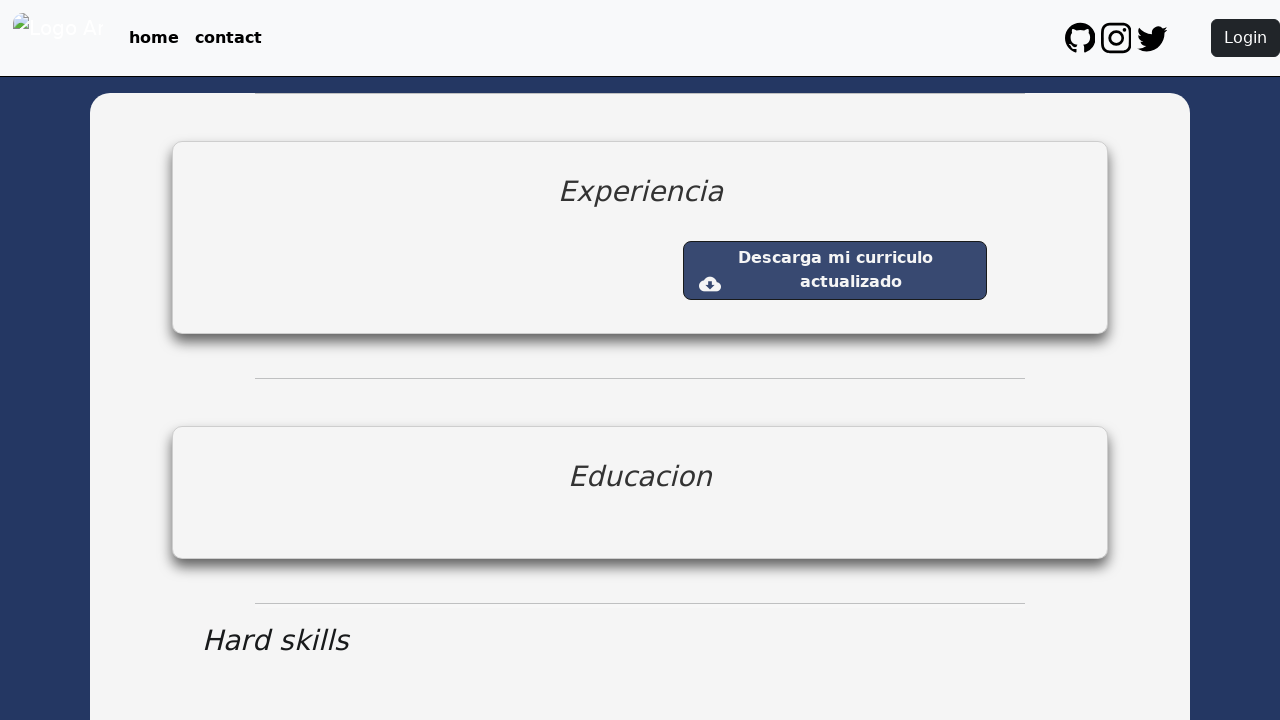

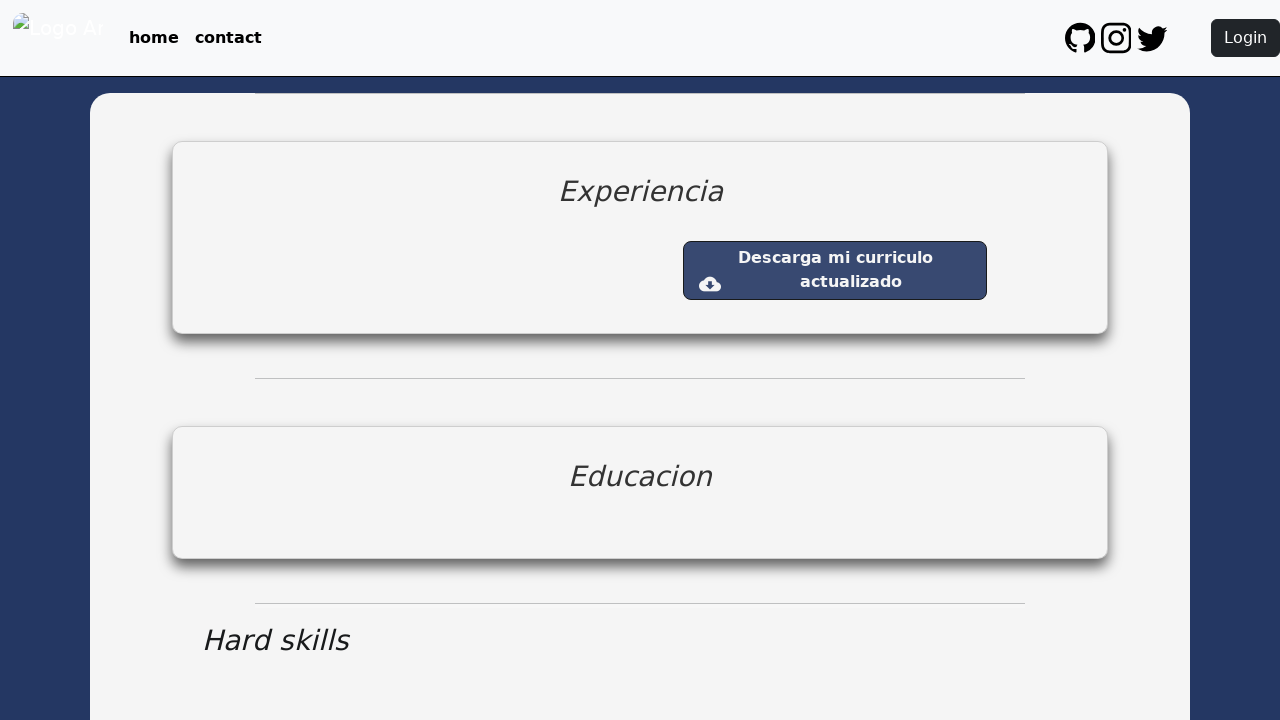